Tests navigation bar functionality by clicking various buttons (logo, products, agency, schedule) and verifying navigation, including handling of new tabs and hover menus for language selection

Starting URL: https://www.bienlinea.bi.com.gt/InicioSesion/Inicio/Autenticar

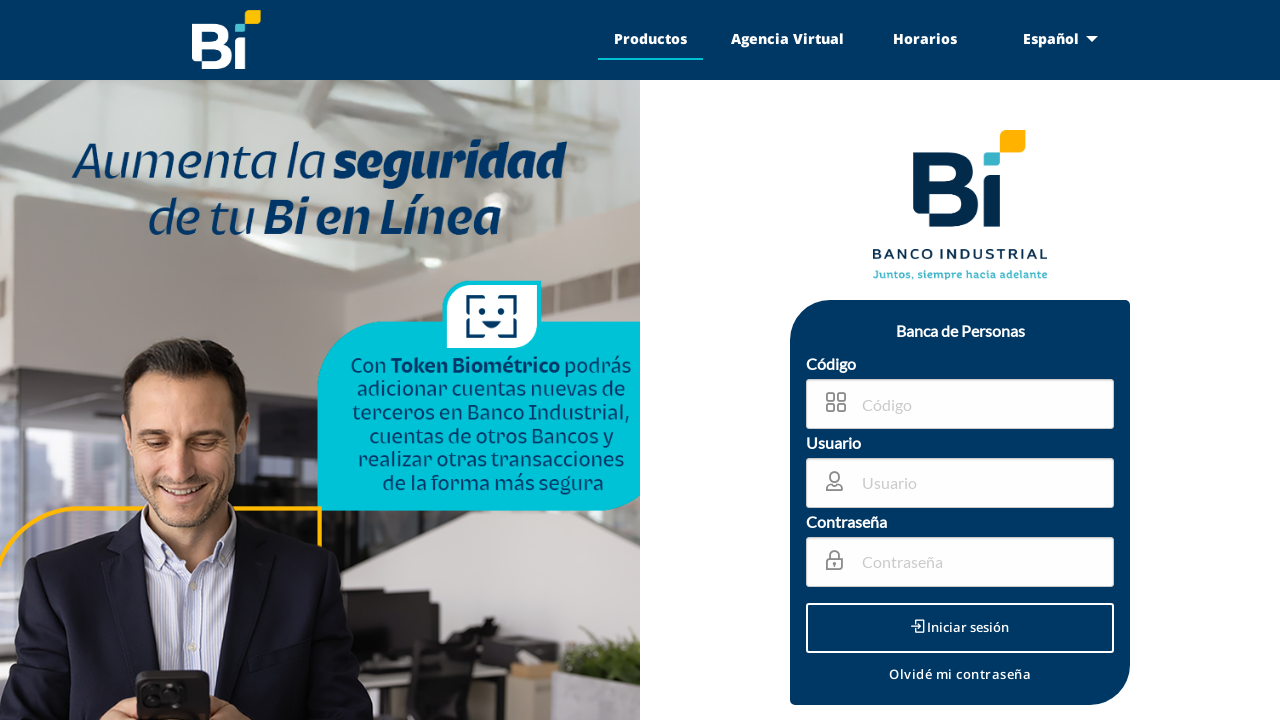

Clicked logo button at (227, 40) on xpath=/html/body/div[1]/div[1]/ul/li/a
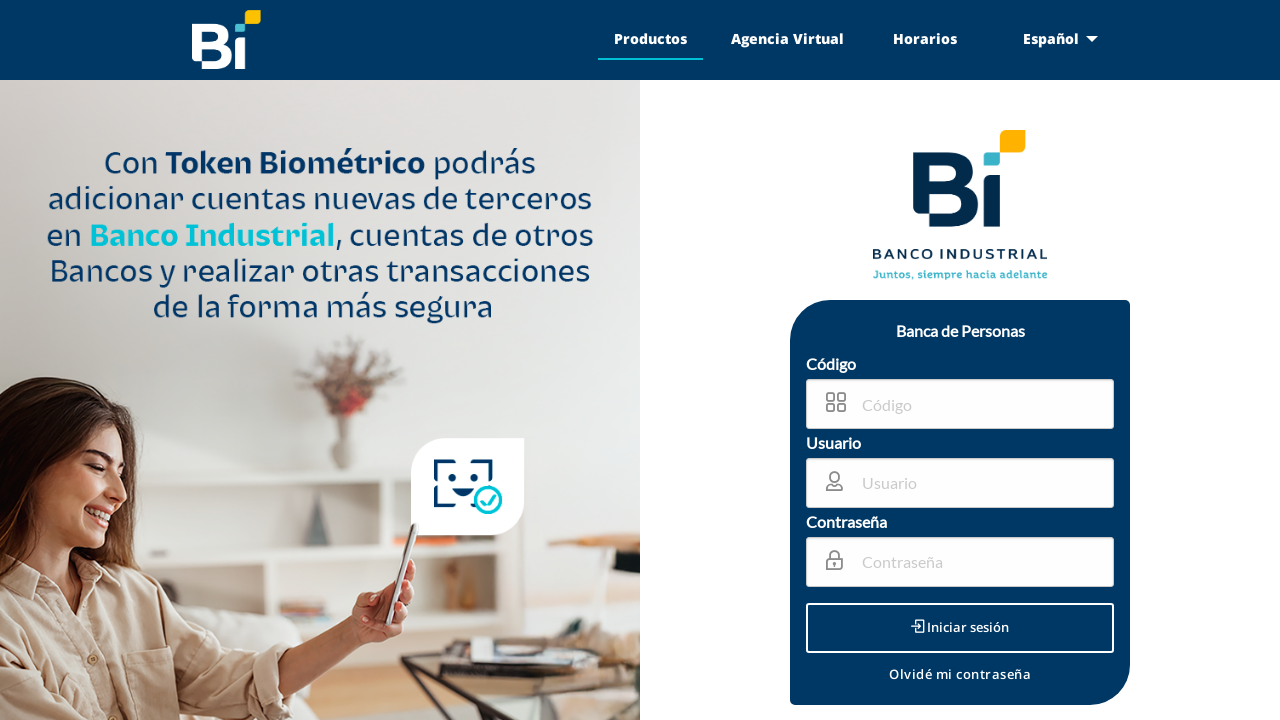

Verified navigation to home page after logo click
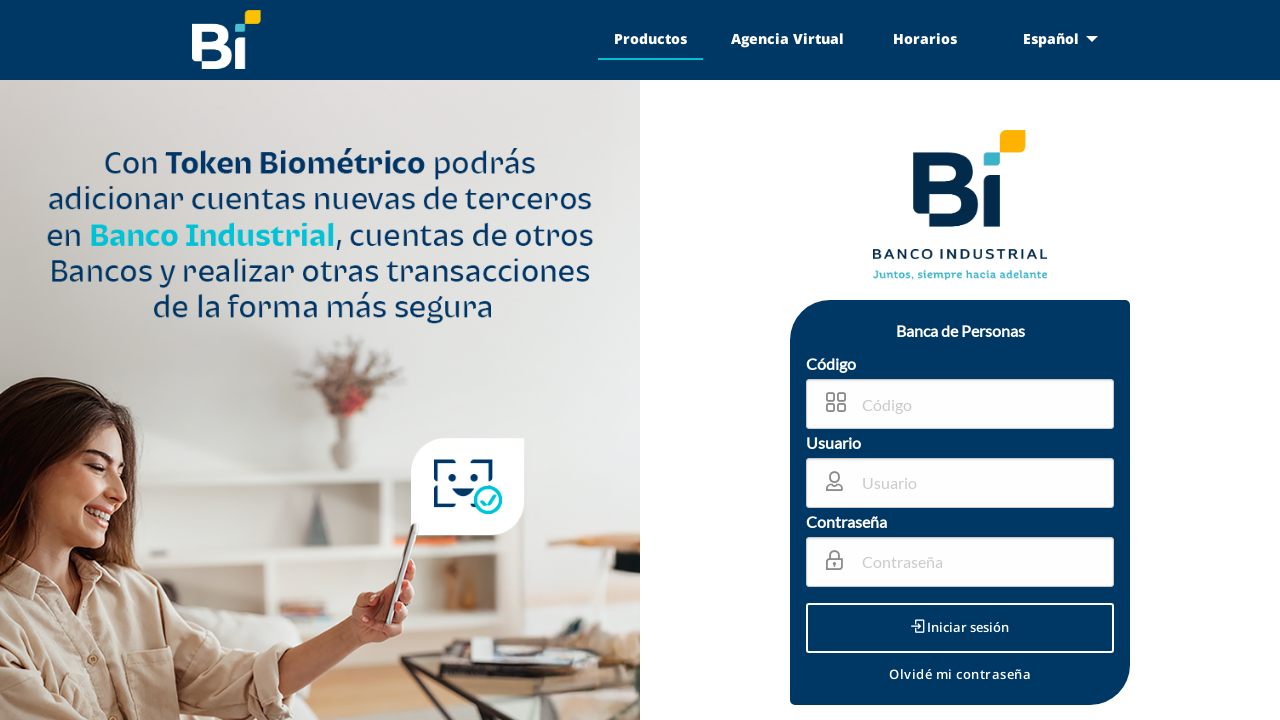

Clicked Products button at (650, 40) on xpath=/html/body/div[1]/div[2]/ul/li[1]/a
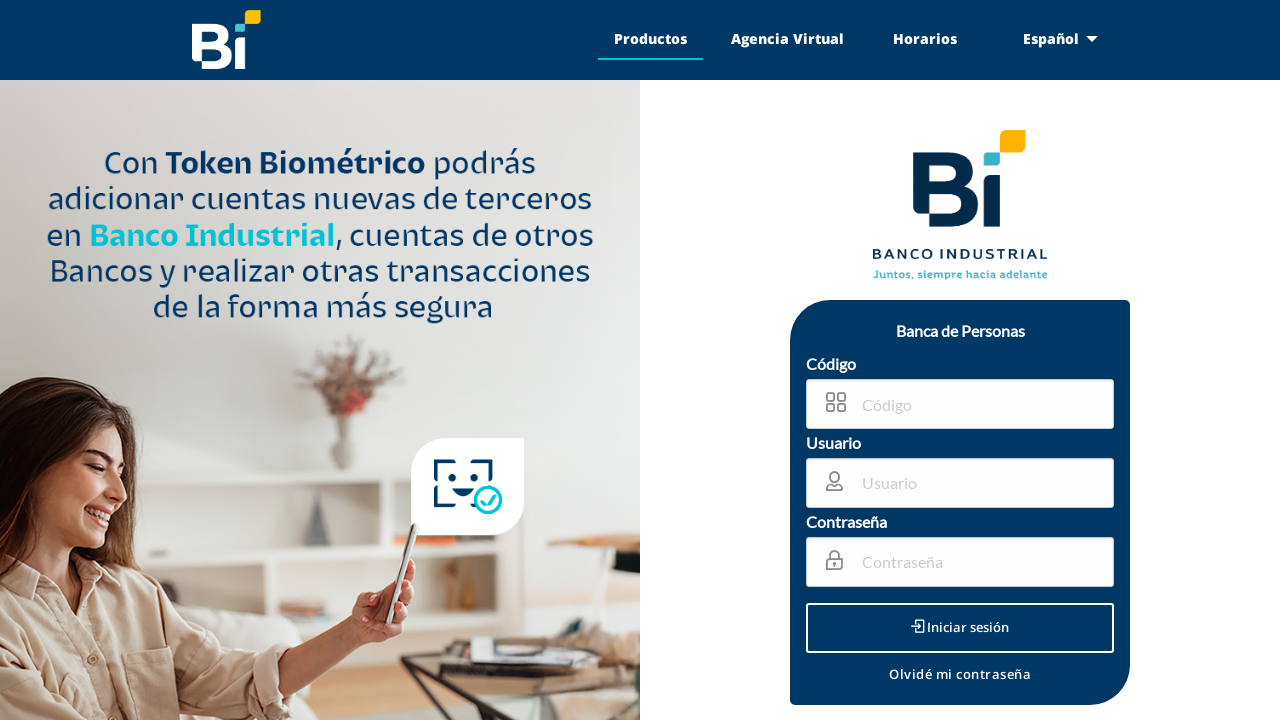

Products page loaded in new tab
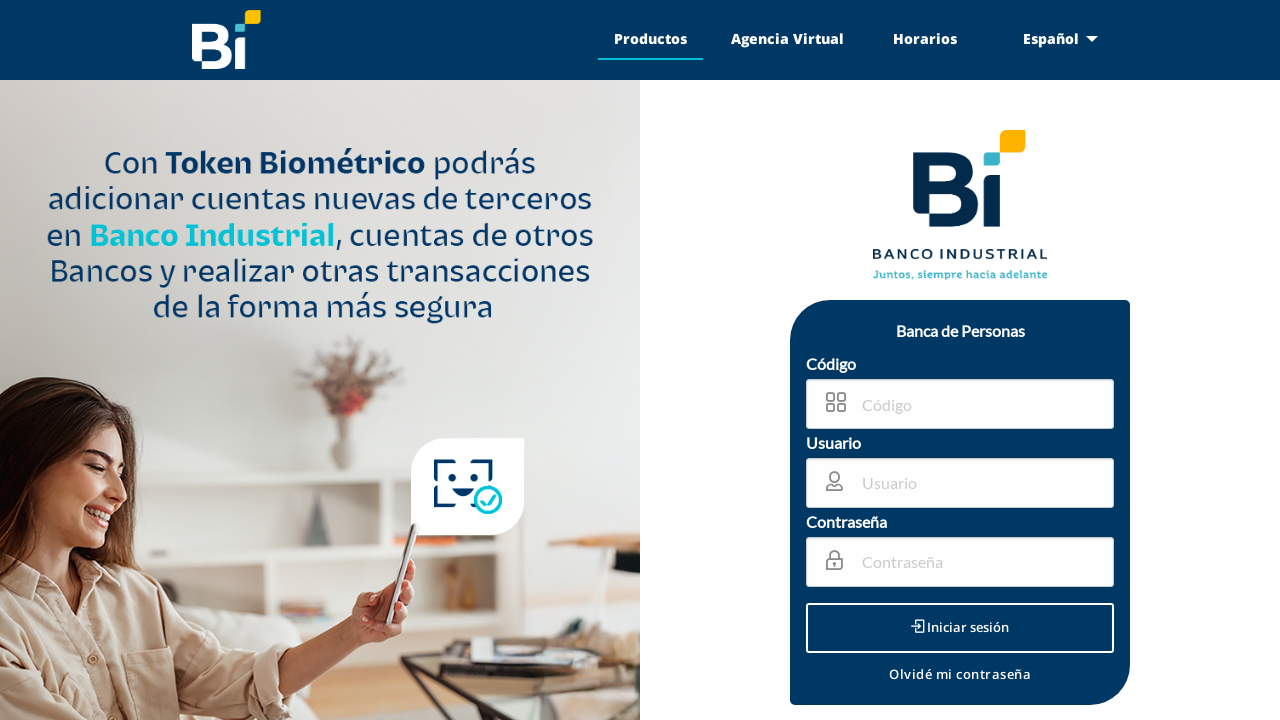

Closed Products tab
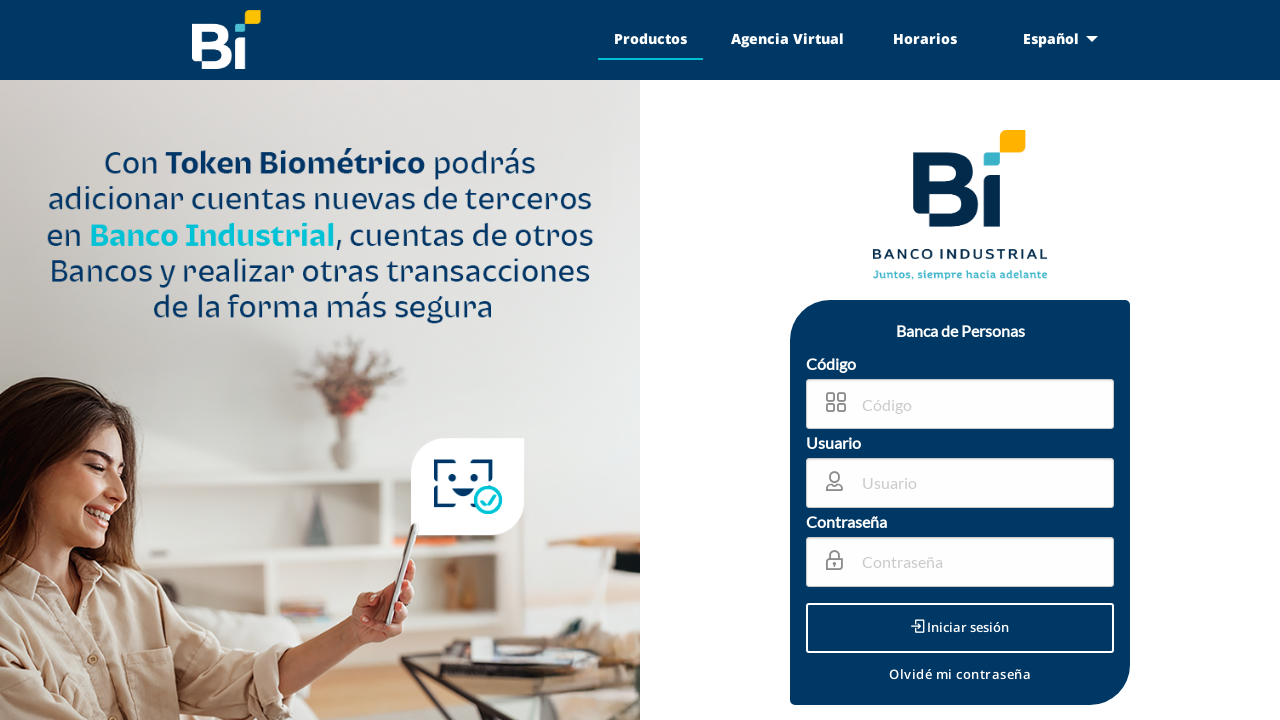

Clicked Agency button at (788, 39) on xpath=/html/body/div[1]/div[2]/ul/li[2]/a
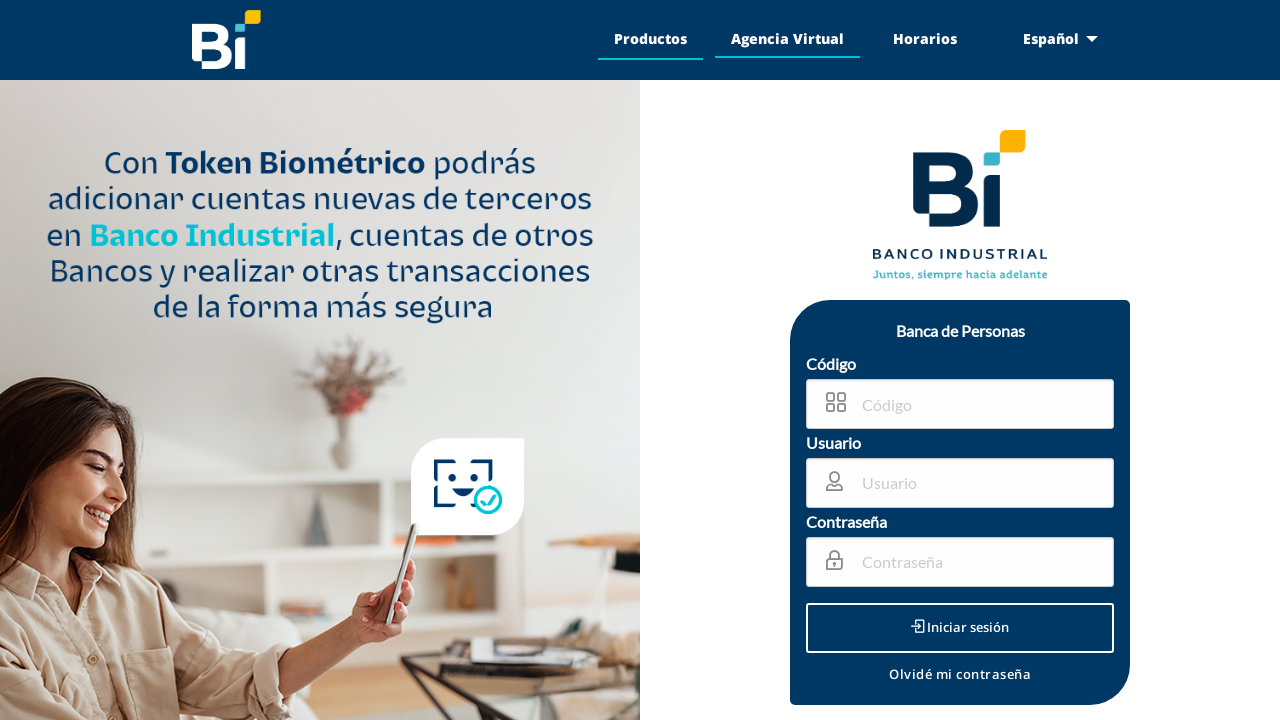

Agency page loaded in new tab
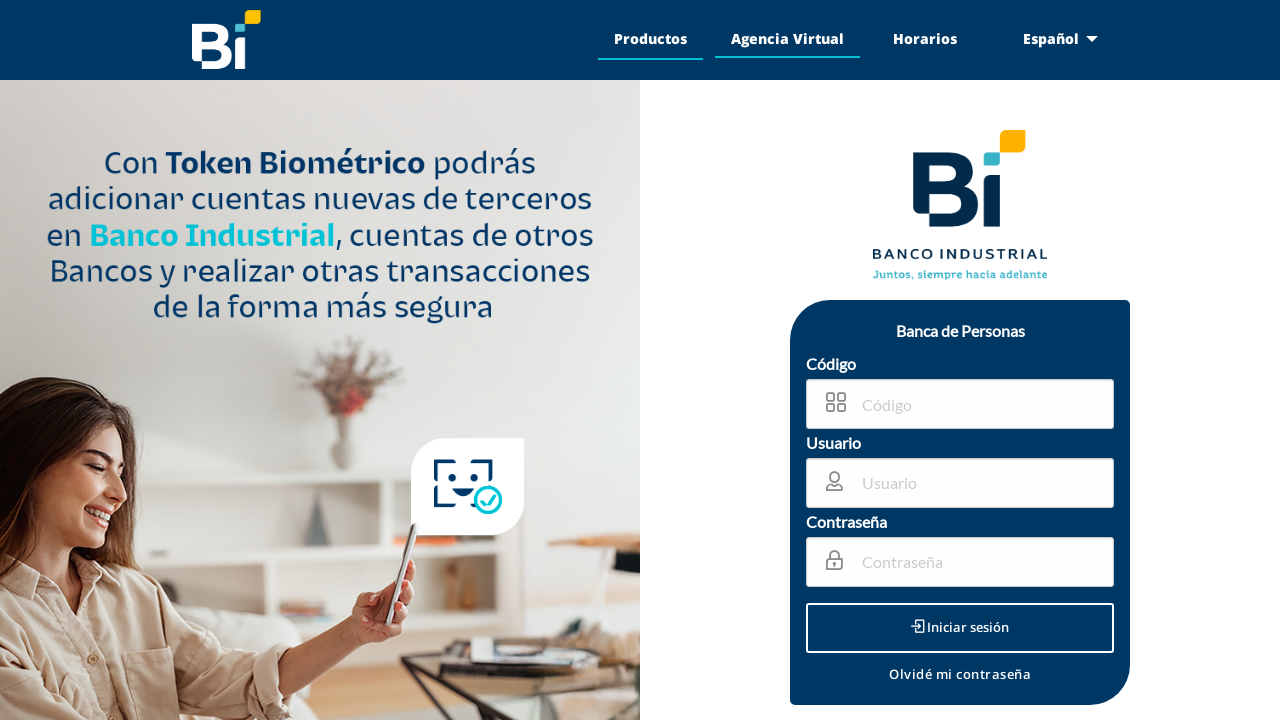

Closed Agency tab
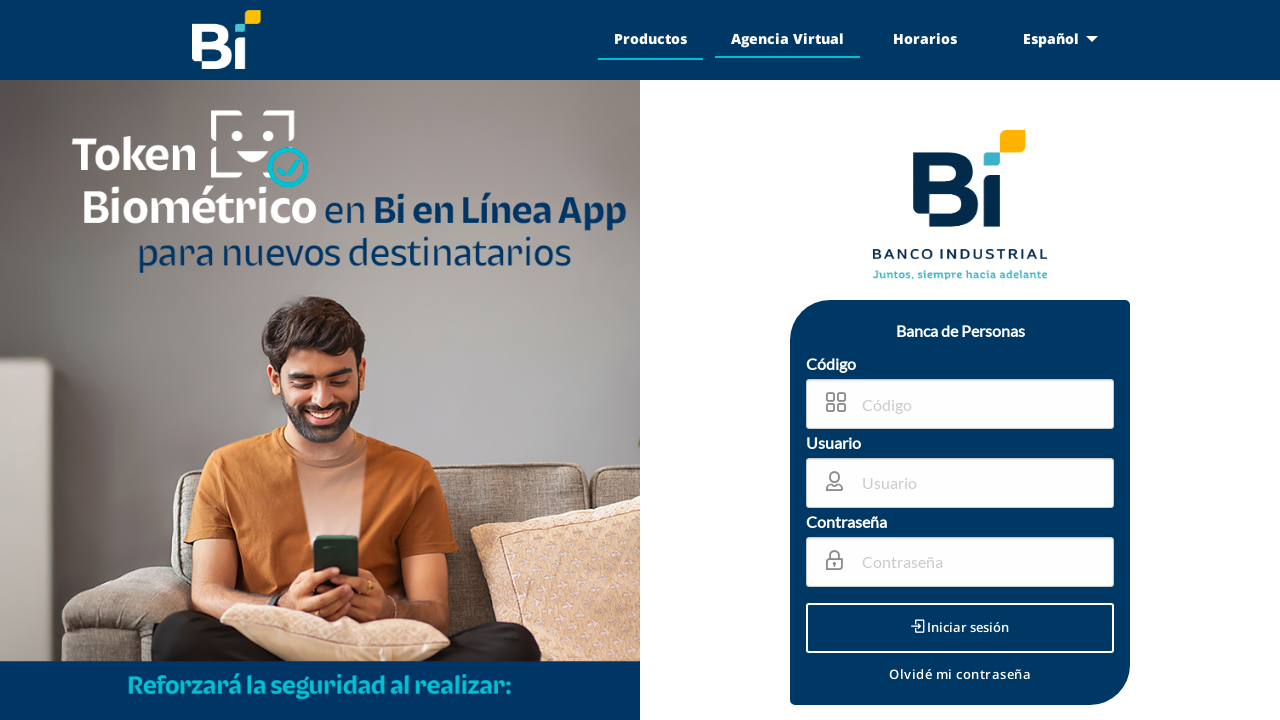

Clicked Schedule button at (925, 39) on xpath=/html/body/div[1]/div[2]/ul/li[3]/a
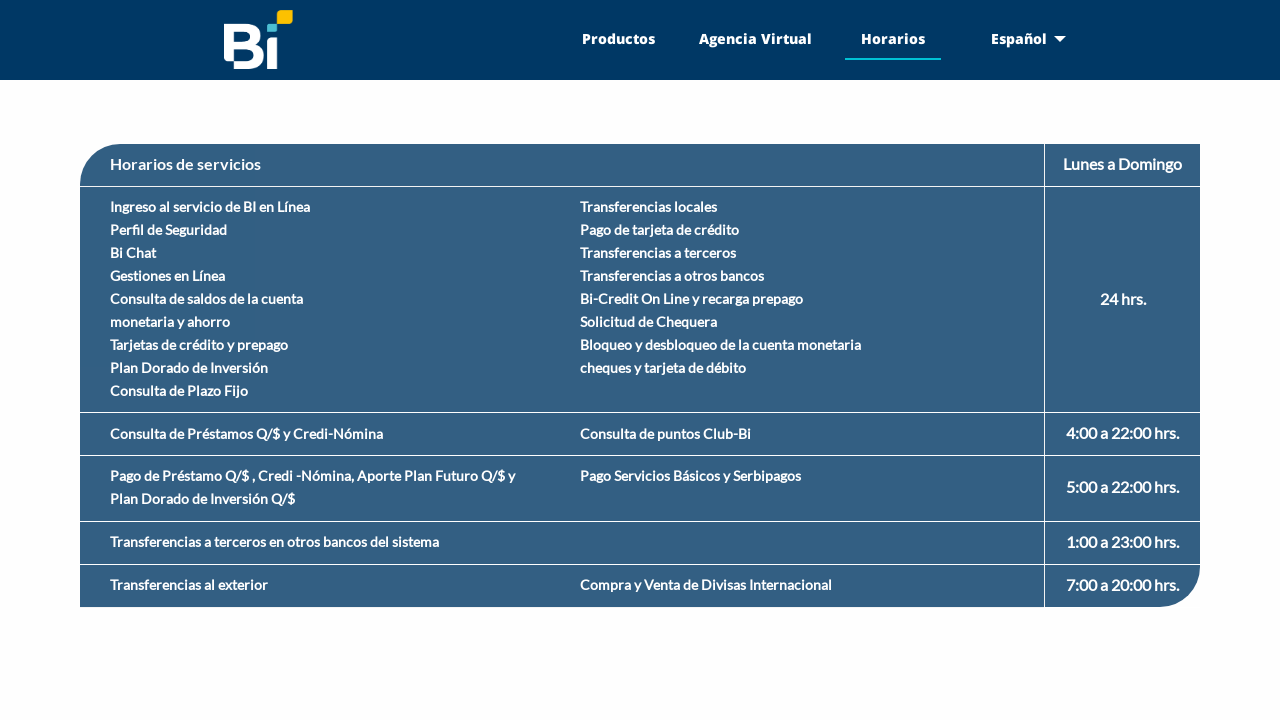

Schedule page loaded
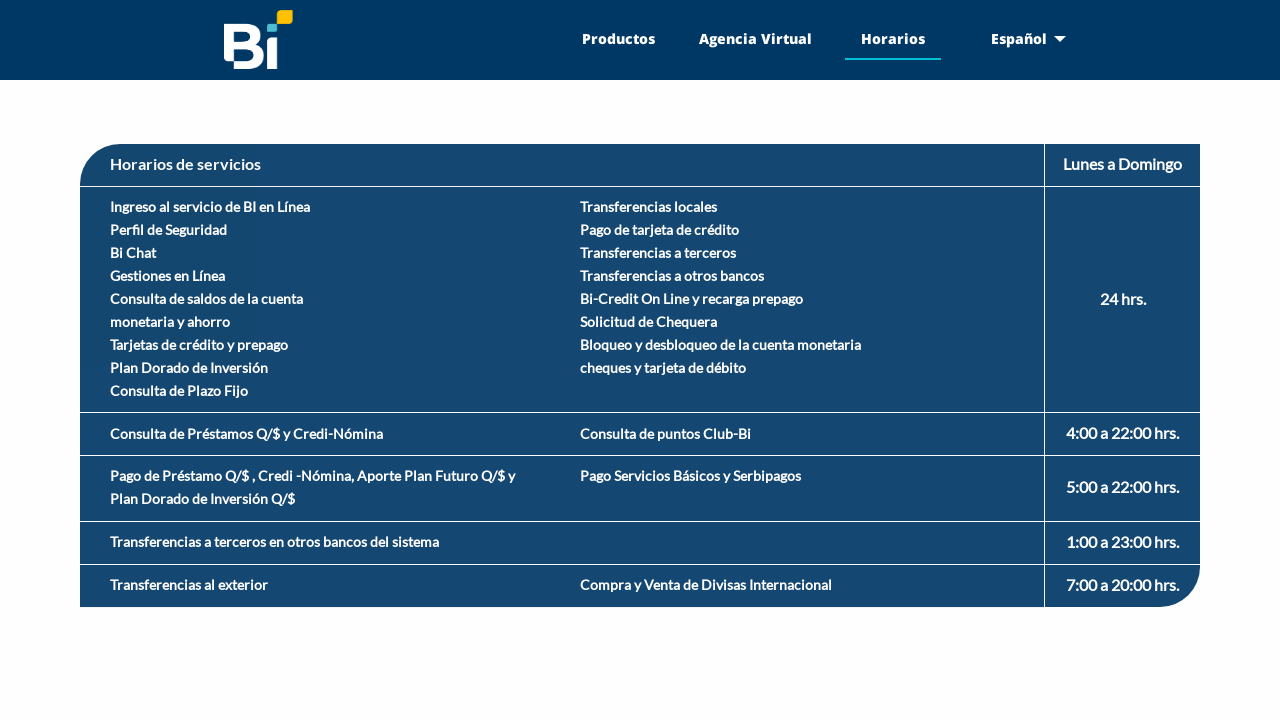

Navigated back to previous page
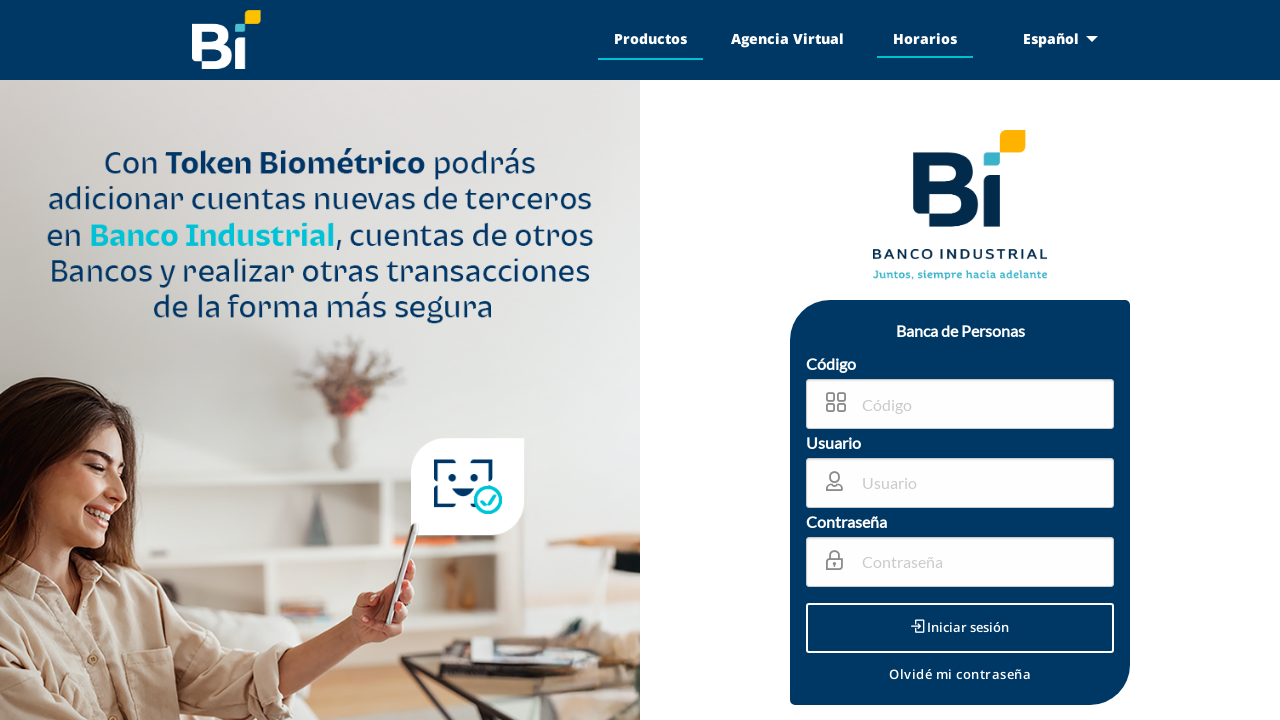

Hovered over language menu at (1055, 39) on //*[@id="menu_gral"]/ul/li/a
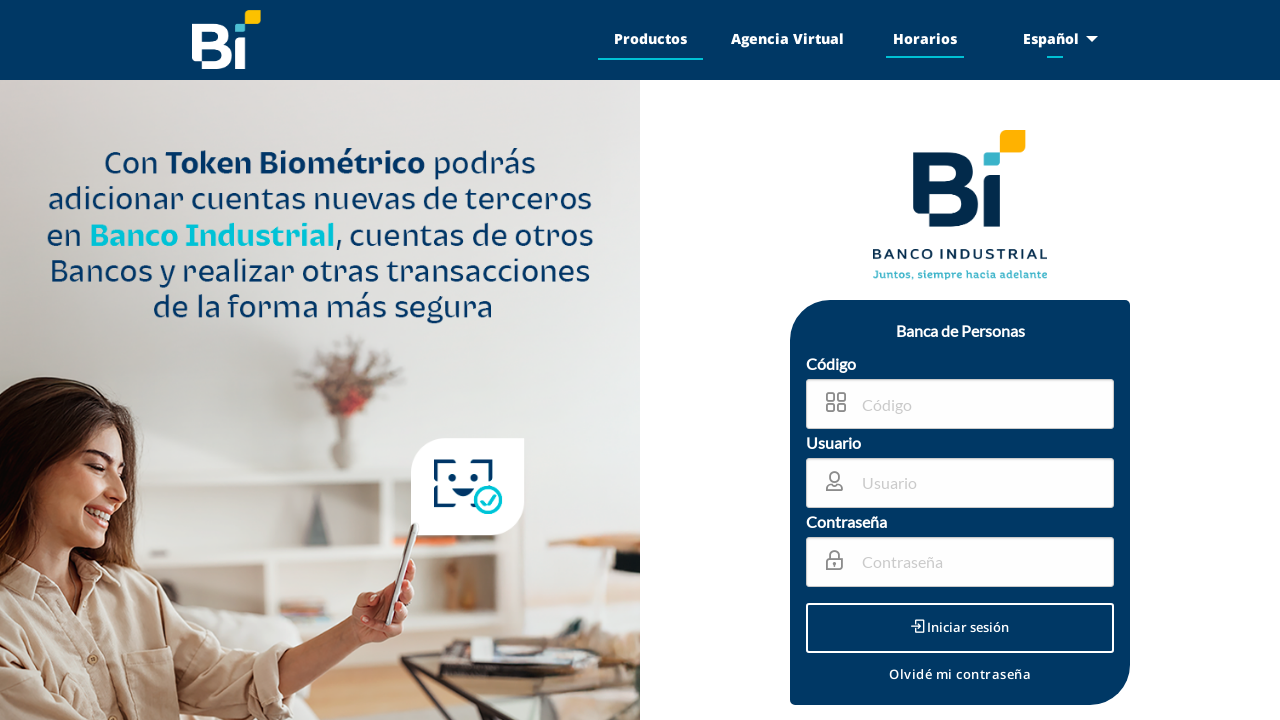

First language option became visible
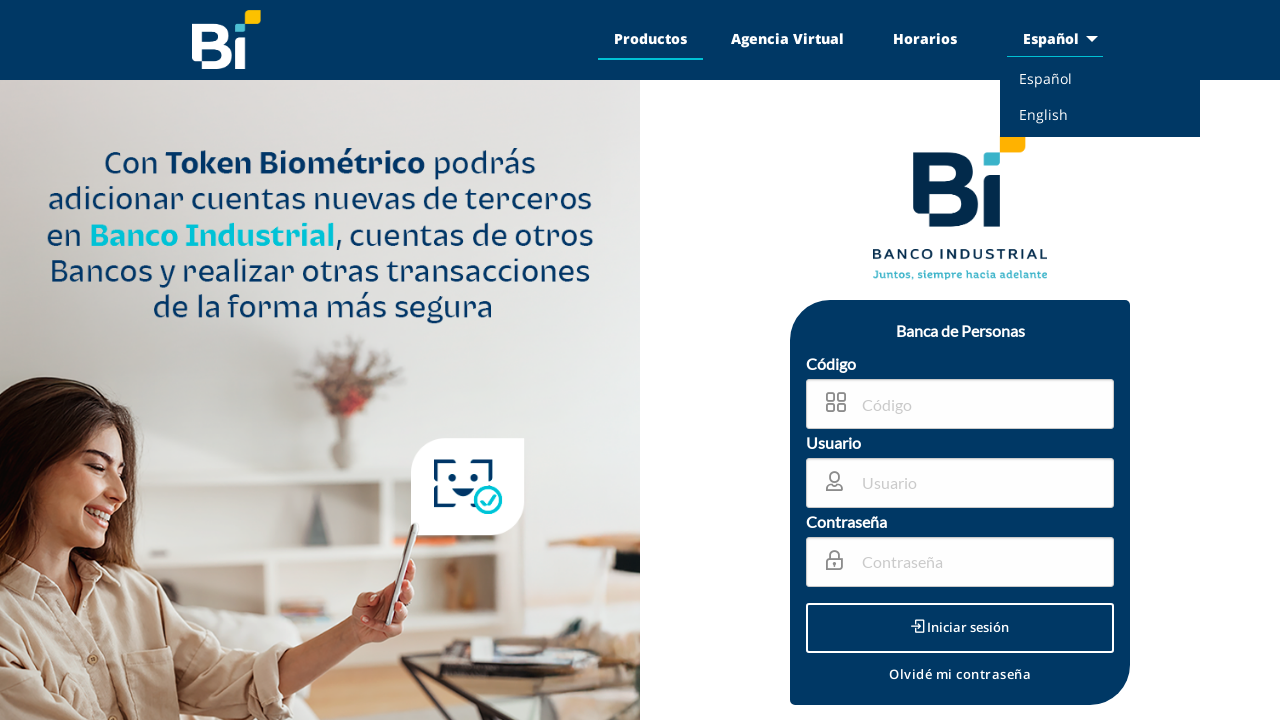

Second language option became visible
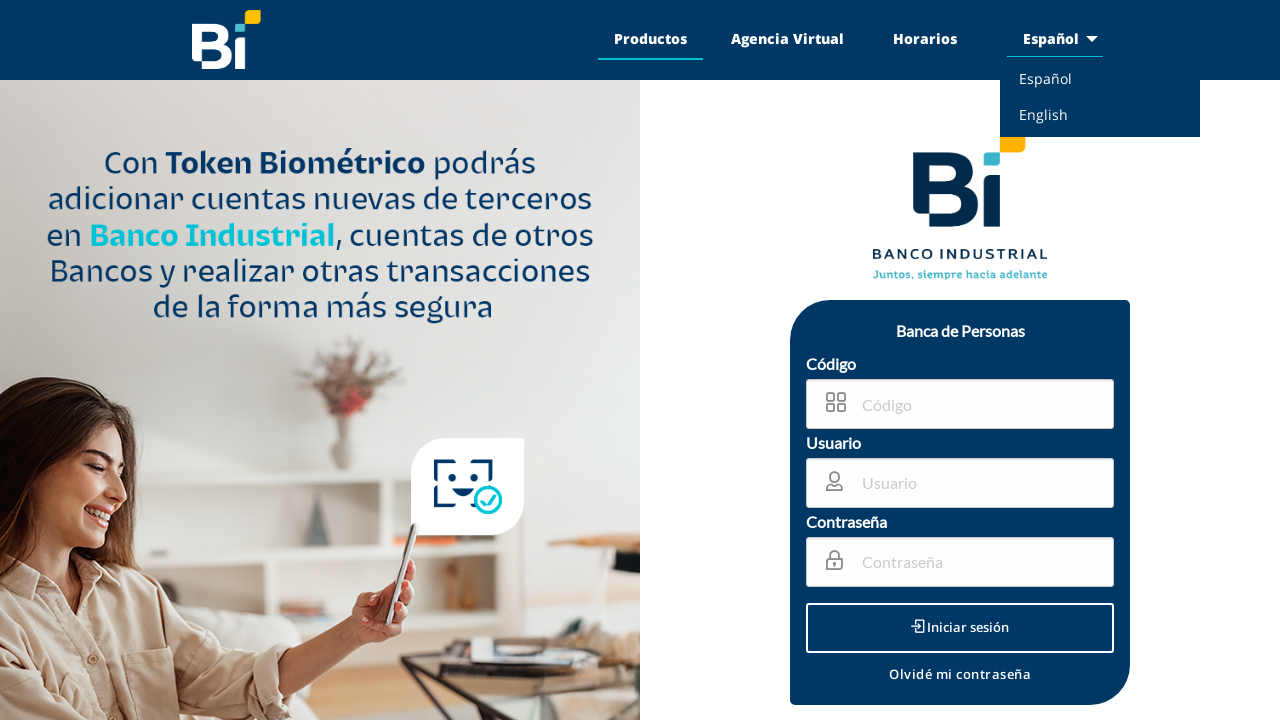

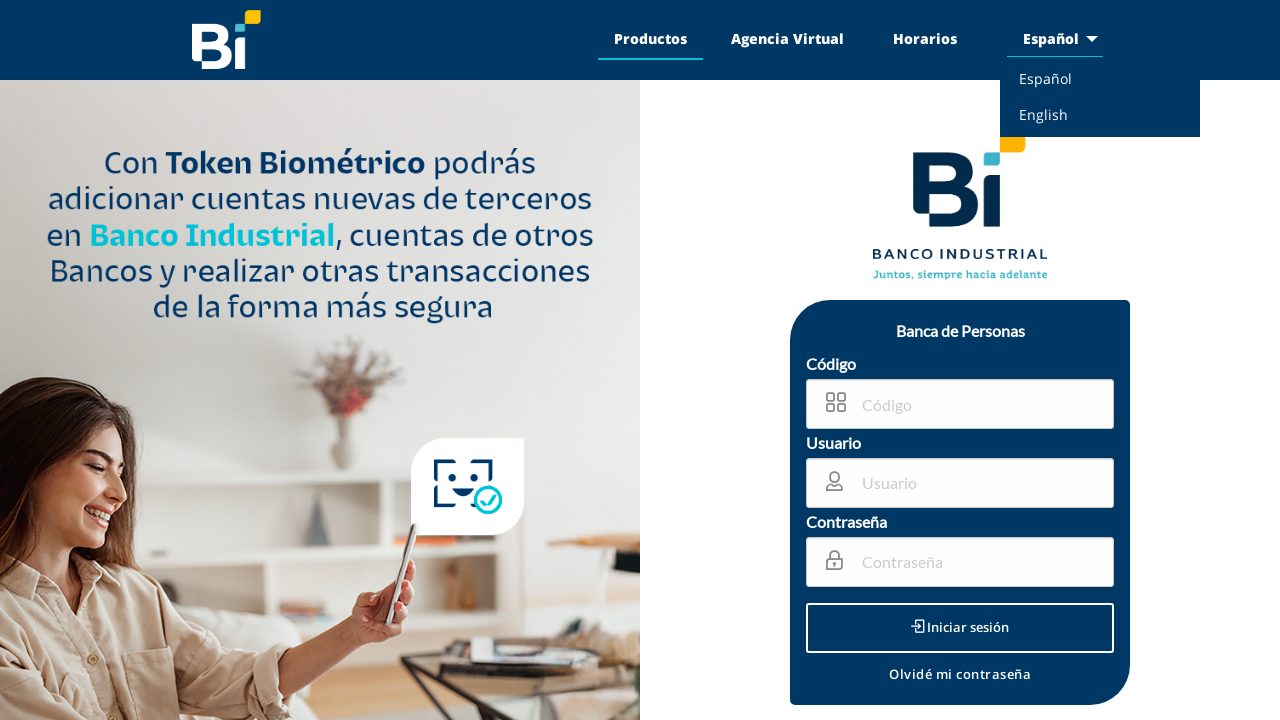